Navigates to Gmail homepage and maximizes the browser window. Takes a screenshot of the page (without saving to file in this translation).

Starting URL: https://www.gmail.com/

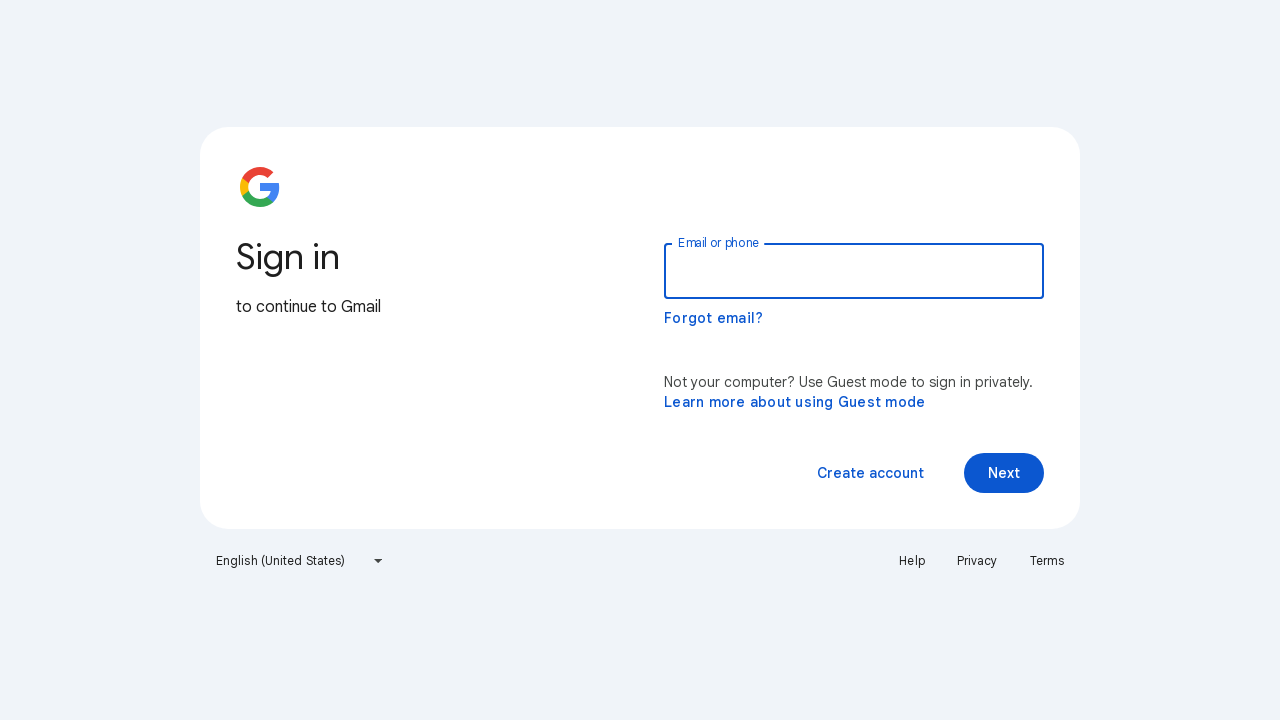

Navigated to Gmail homepage
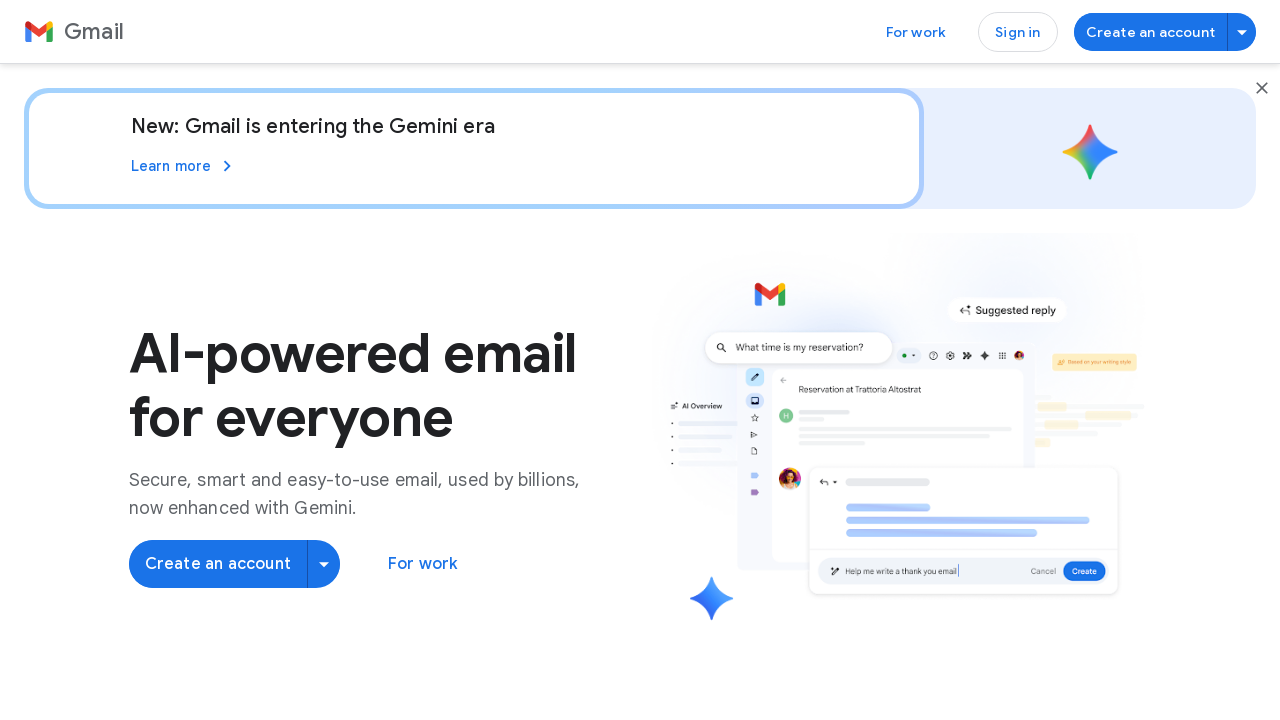

Maximized browser window to 1920x1080
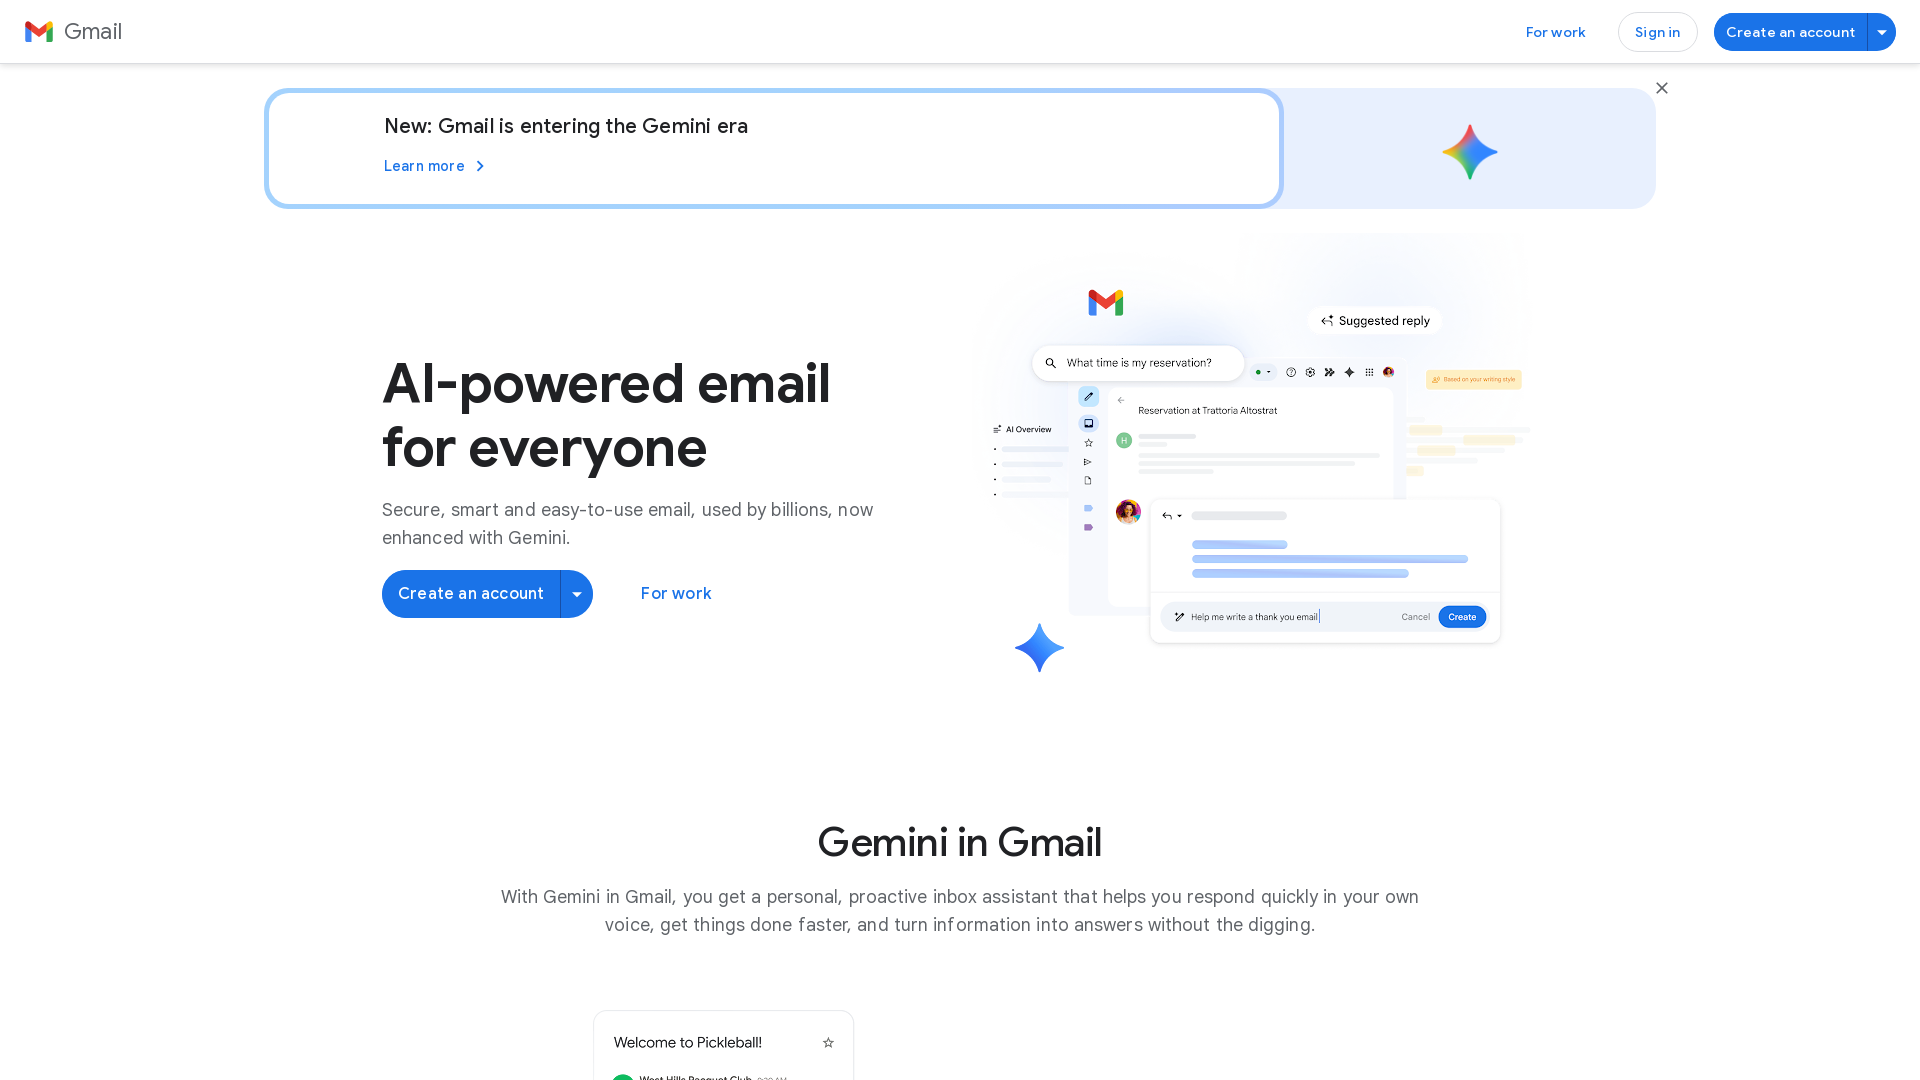

Page fully loaded and network idle
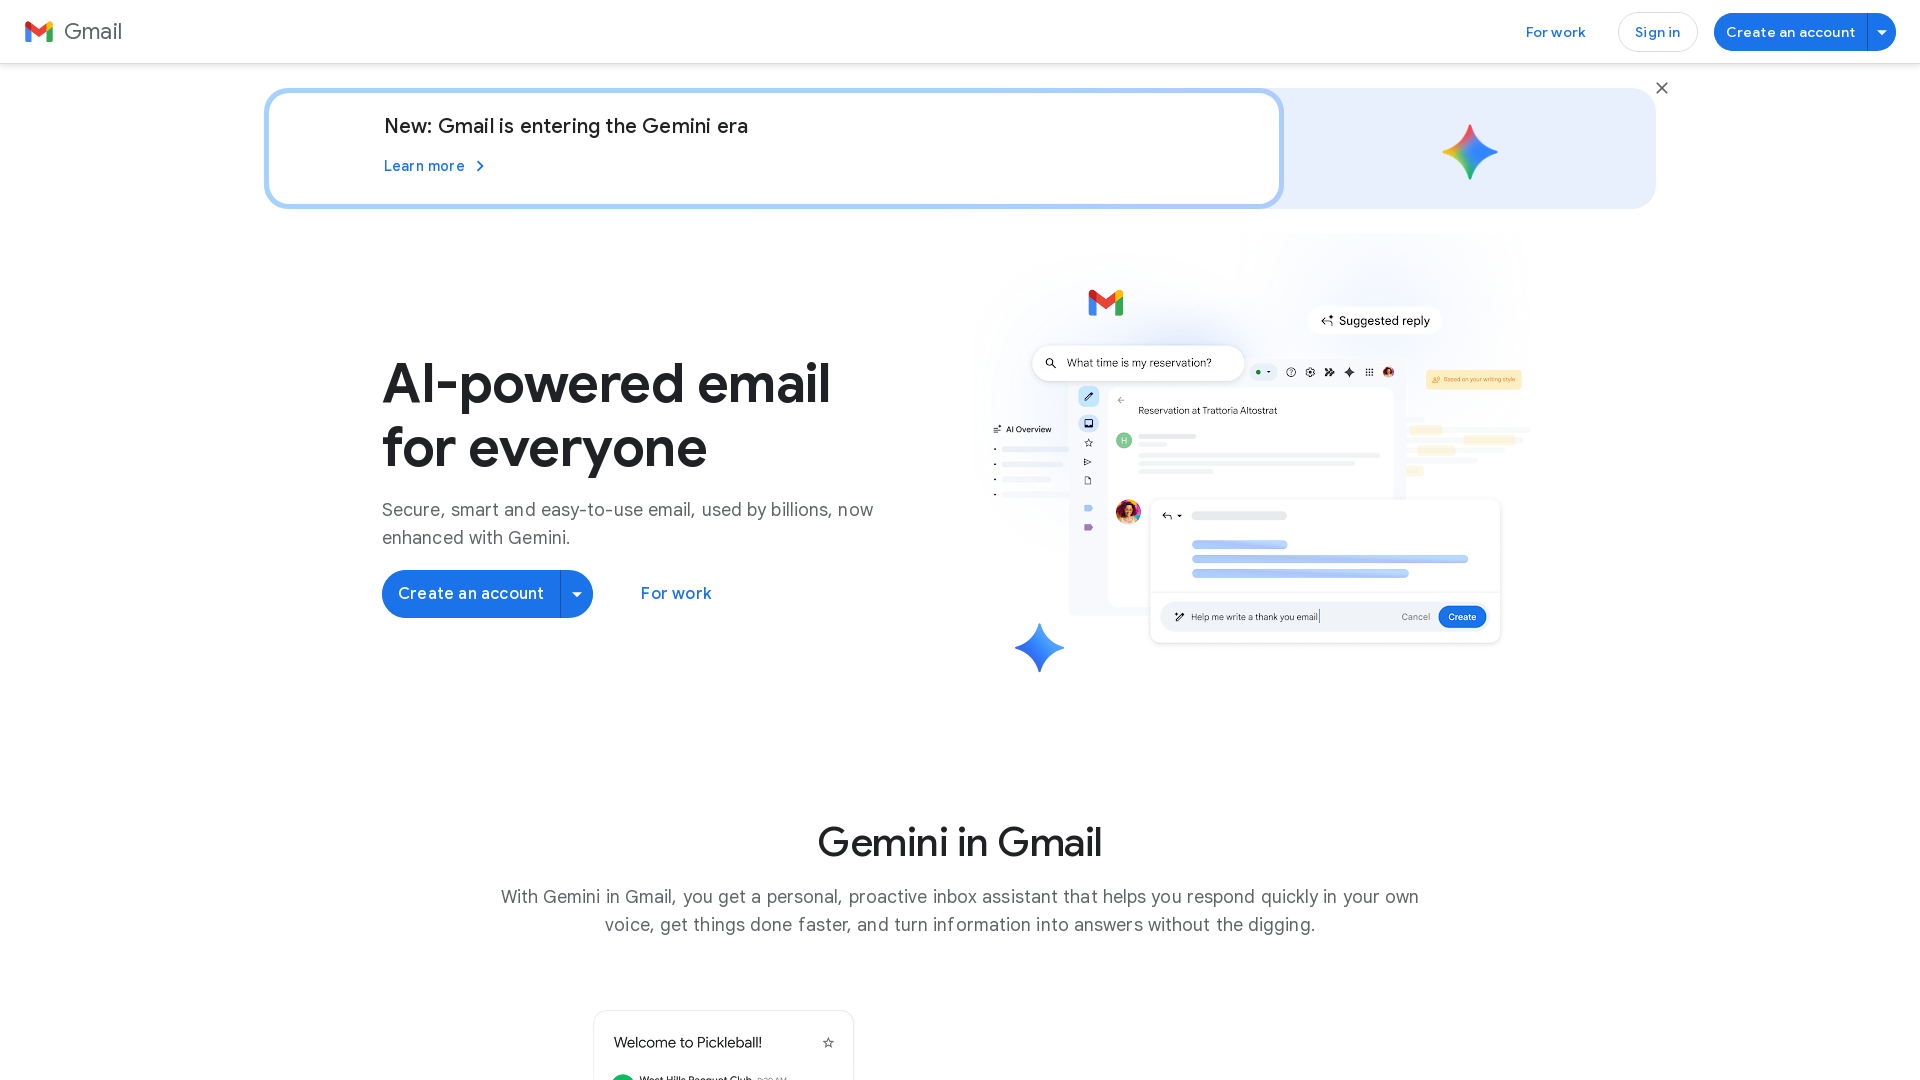

Screenshot of Gmail homepage taken
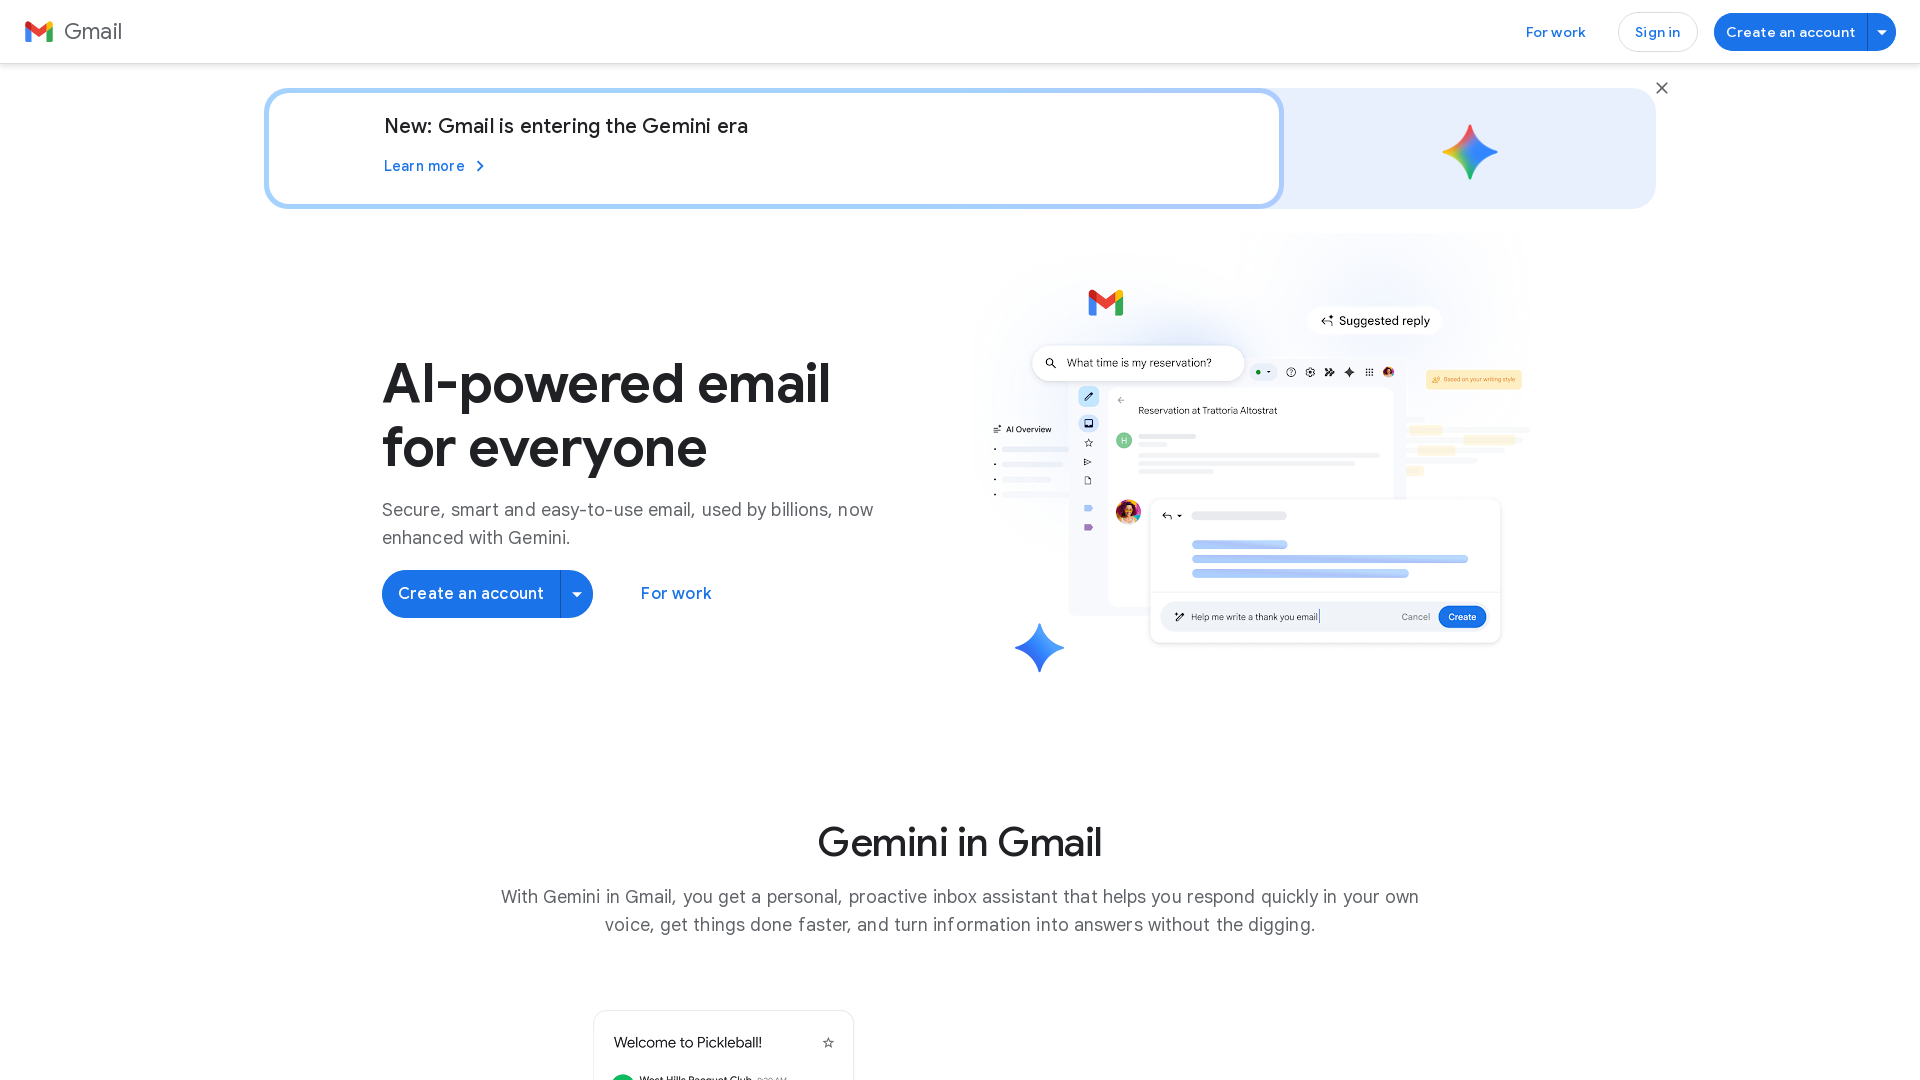

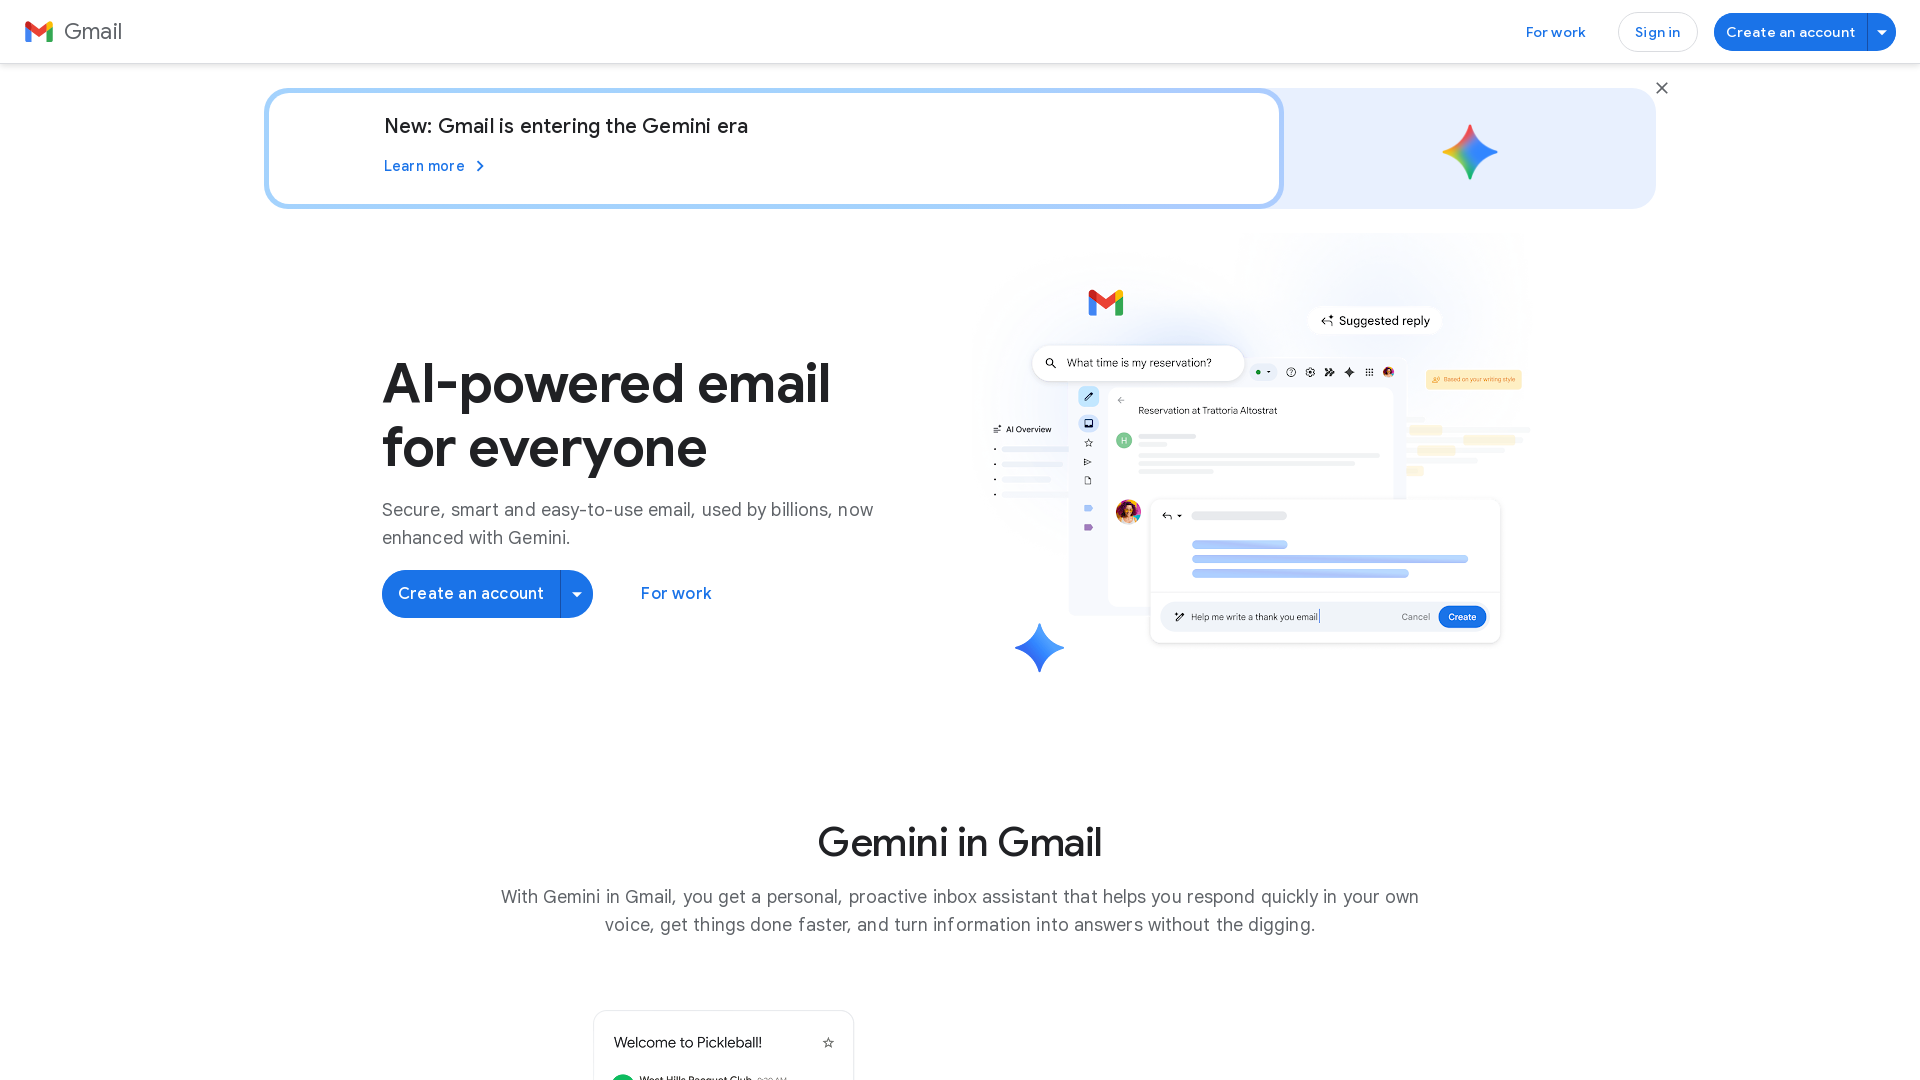